Tests A/B test opt-out by visiting the page, verifying initial A/B test state, adding an opt-out cookie, refreshing, and confirming the page shows "No A/B Test".

Starting URL: http://the-internet.herokuapp.com/abtest

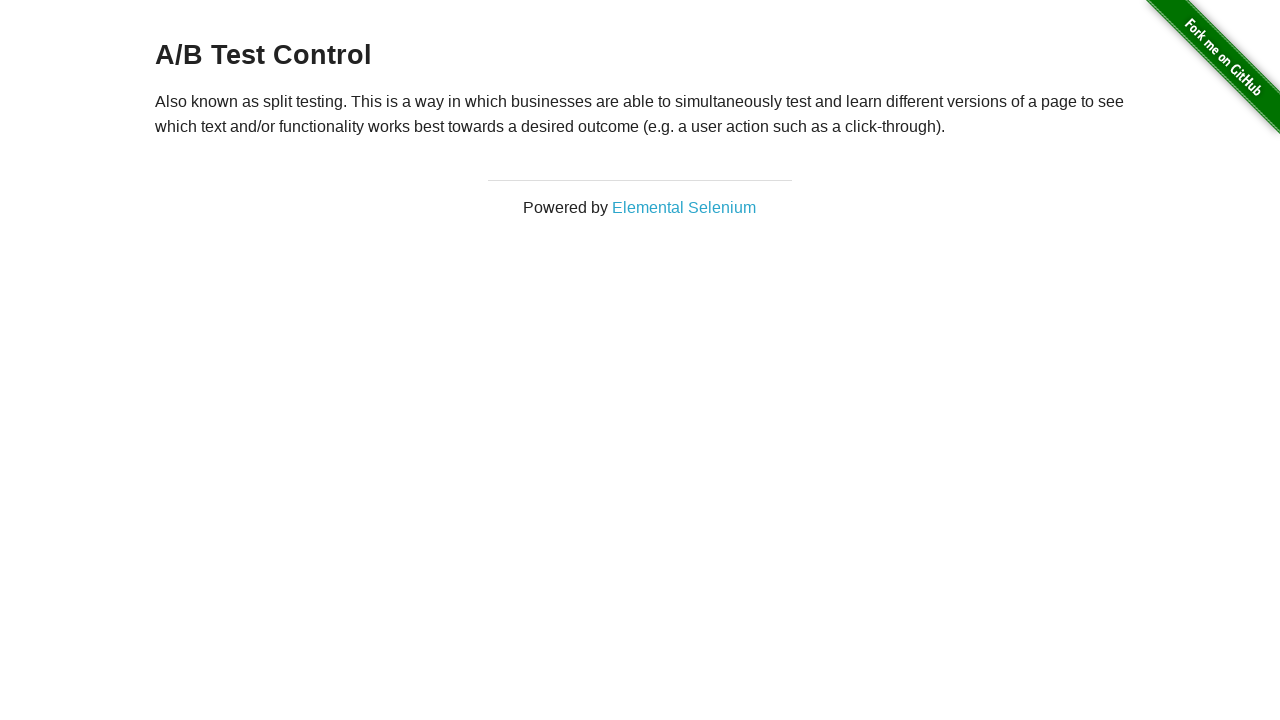

Retrieved initial heading text from page
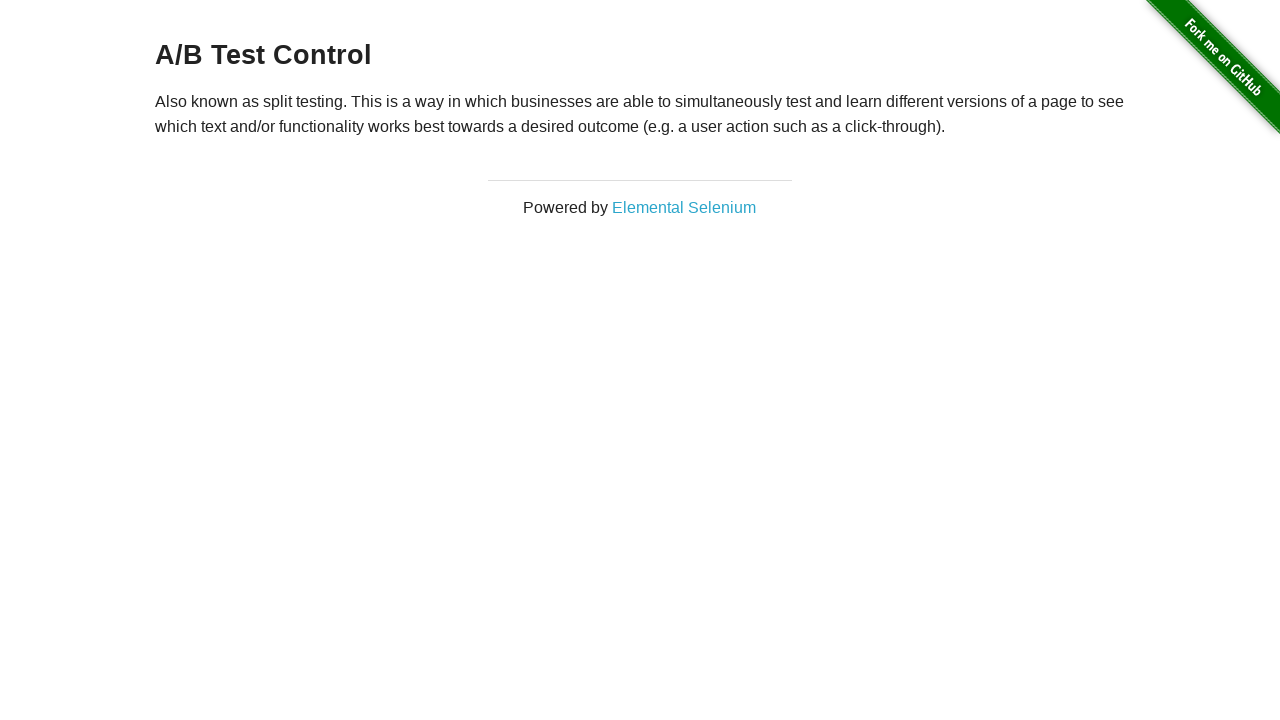

Verified initial page shows A/B Test heading
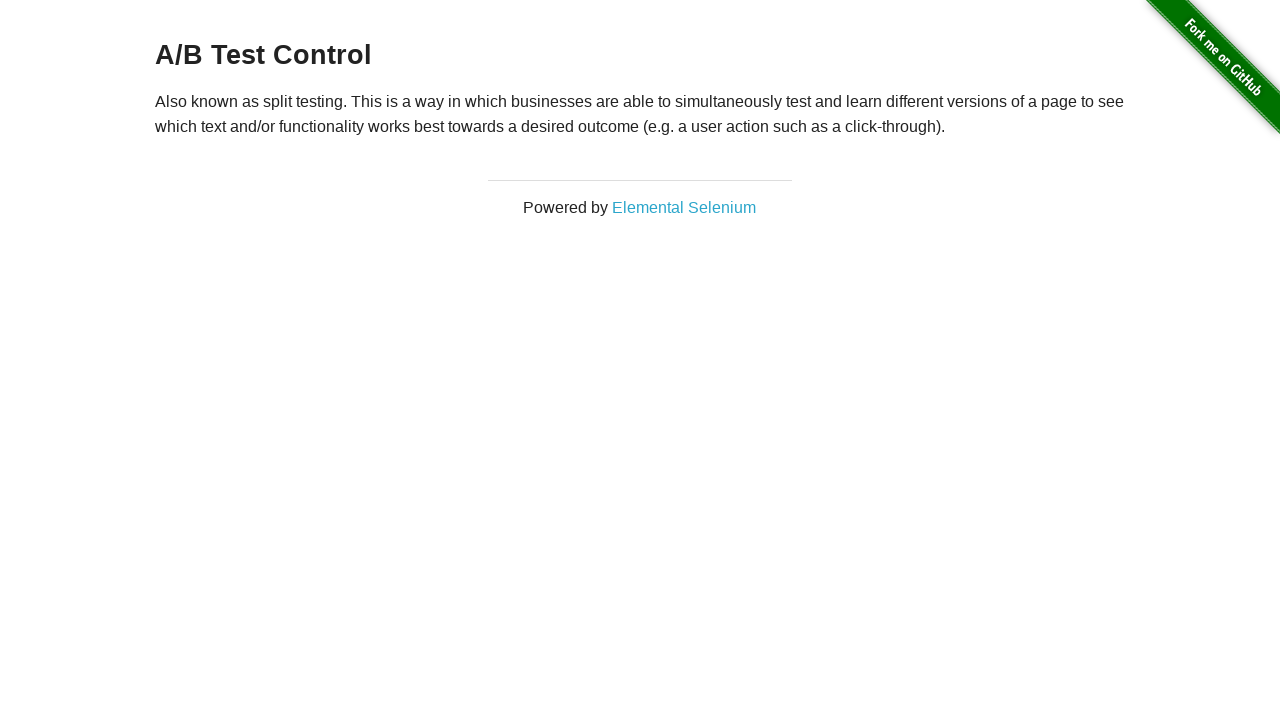

Added optimizelyOptOut cookie to context
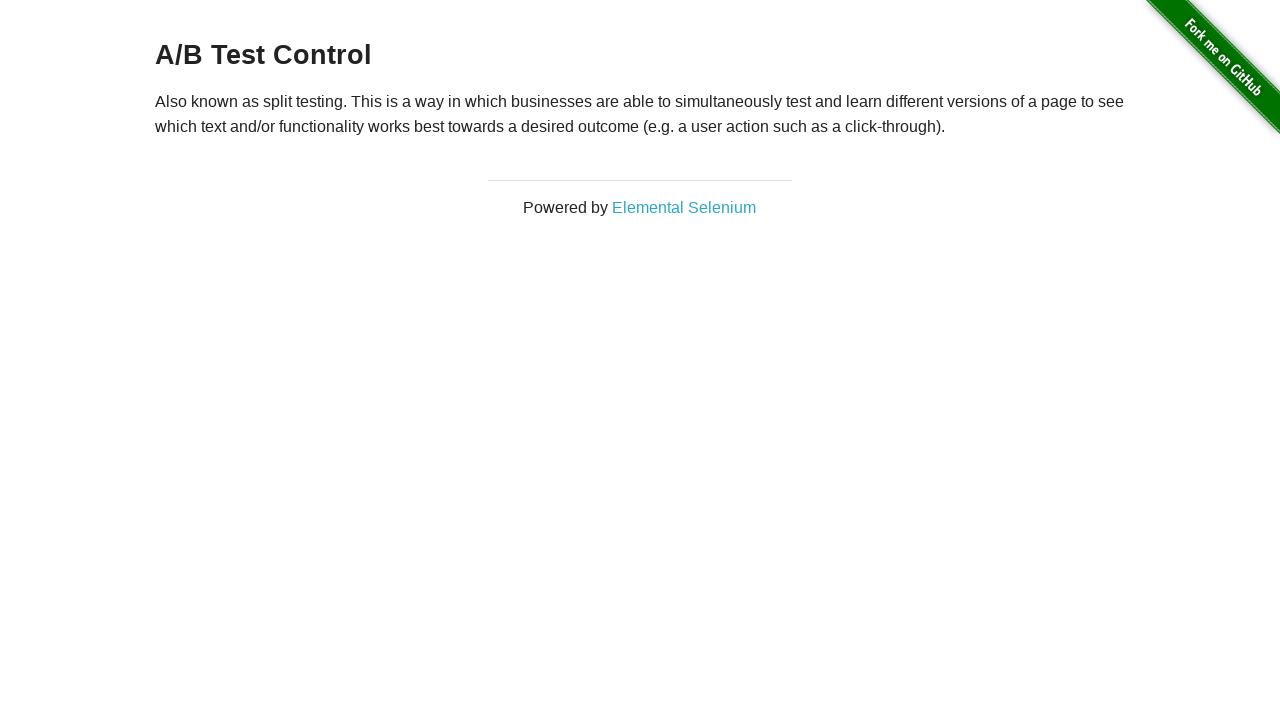

Reloaded page to apply opt-out cookie
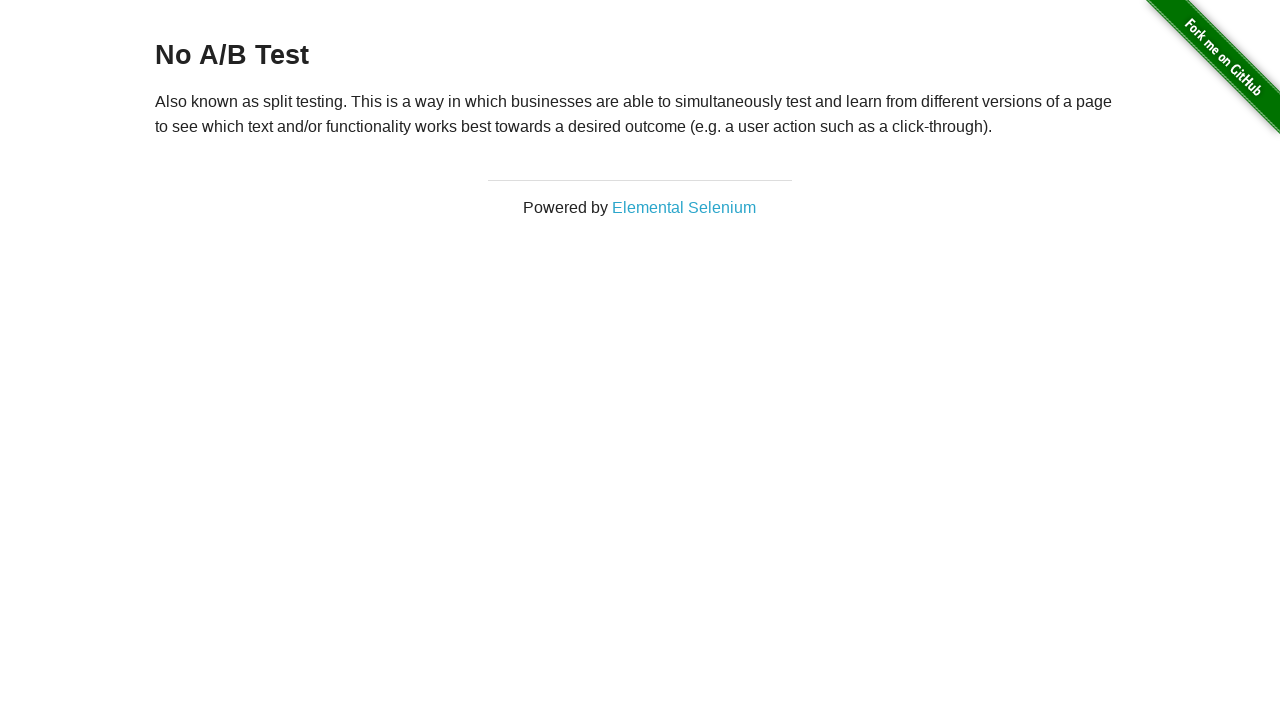

Retrieved heading text after page reload
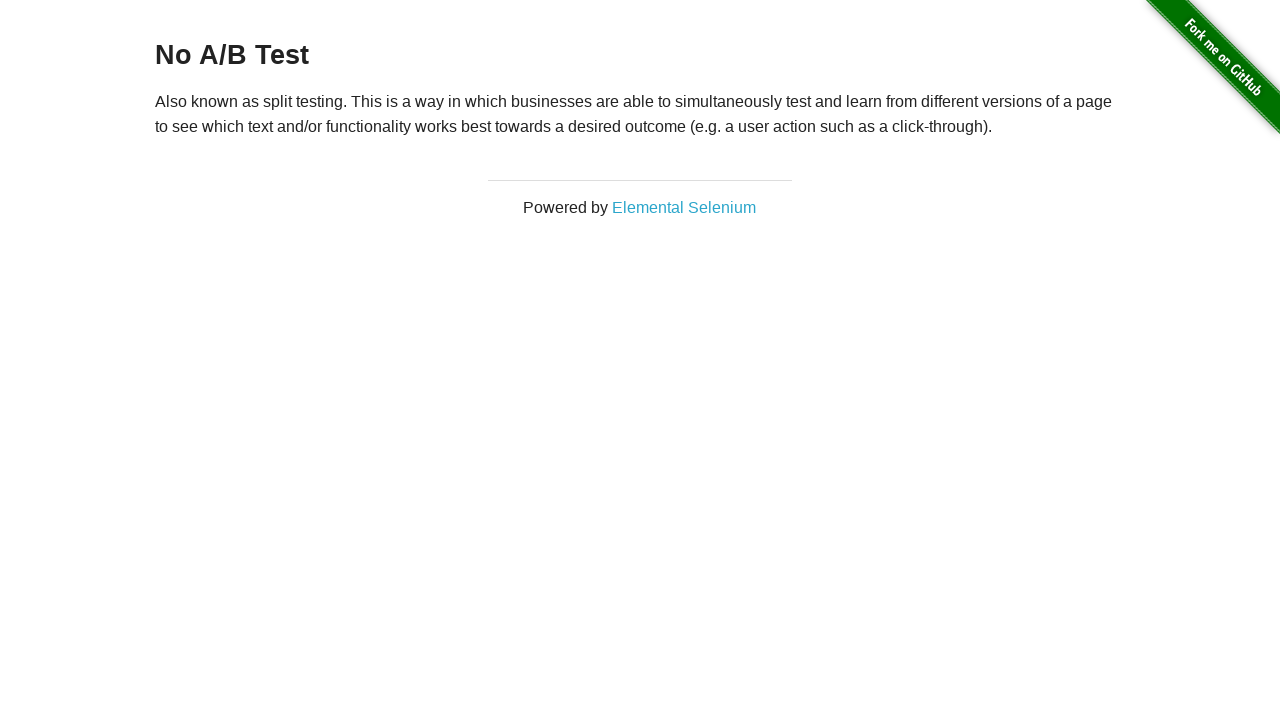

Verified page now shows 'No A/B Test' heading after opt-out
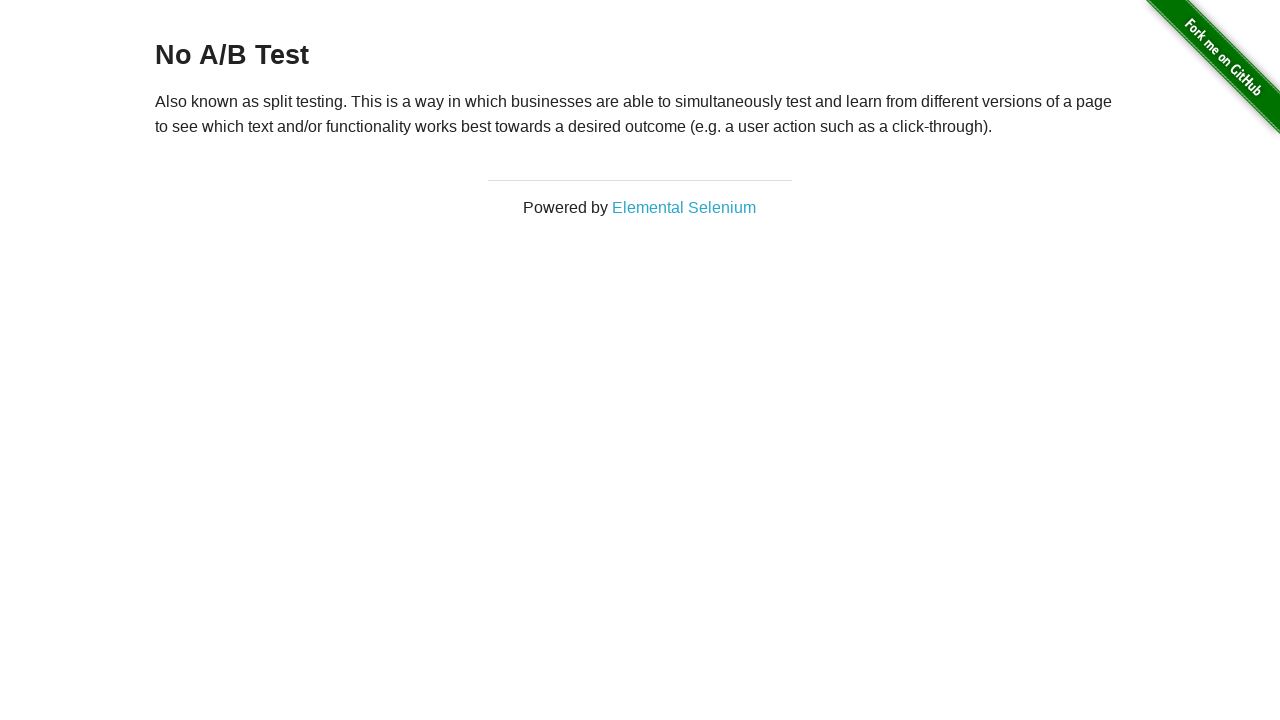

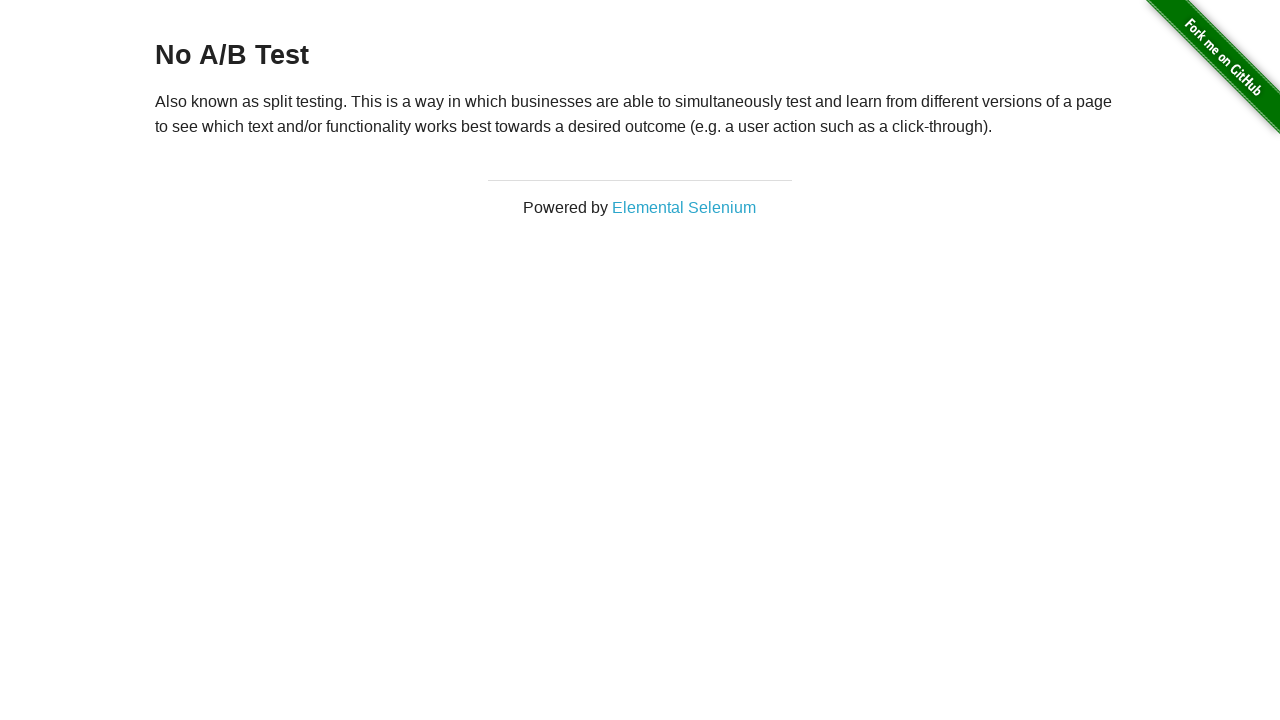